Tests text box form navigation and filling all fields (name, email, current address, permanent address) using XPath locators.

Starting URL: https://demoqa.com/

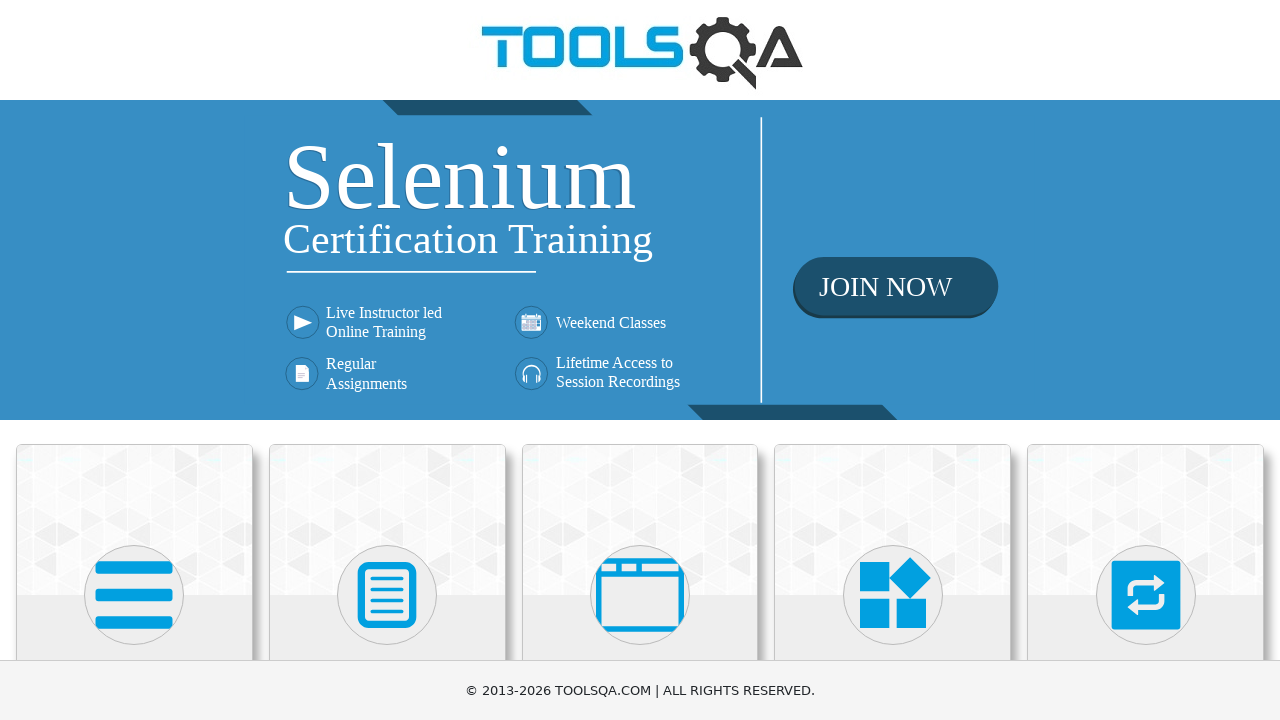

Clicked on Elements button at (134, 360) on xpath=//h5[1]
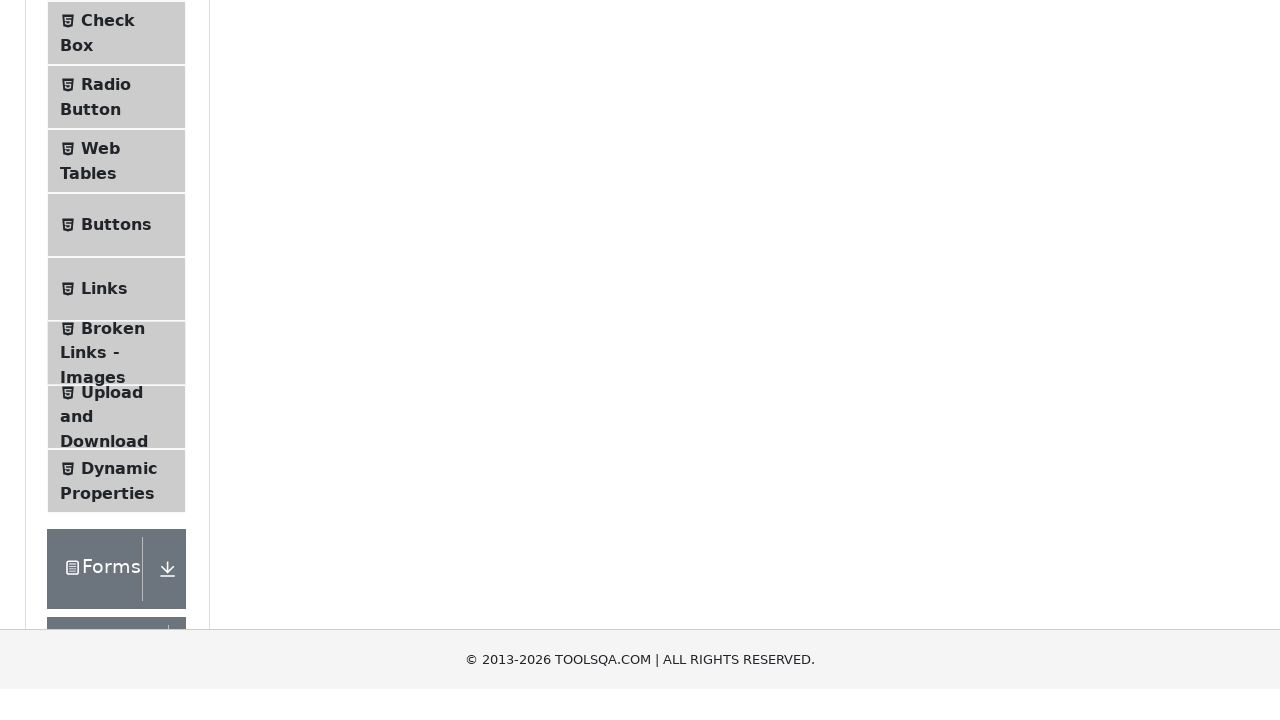

Clicked on Text Box tab at (119, 261) on xpath=//span[text()='Text Box']
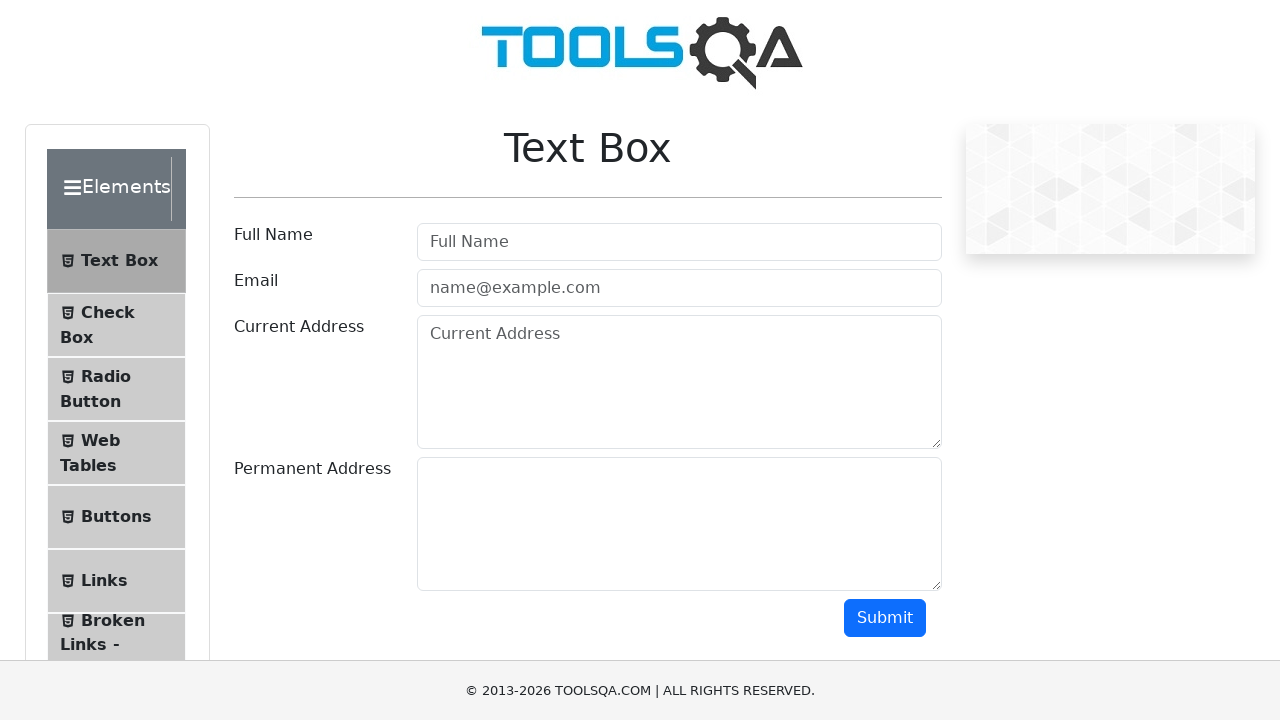

Filled full name field with 'Nat' on input[placeholder='Full Name']
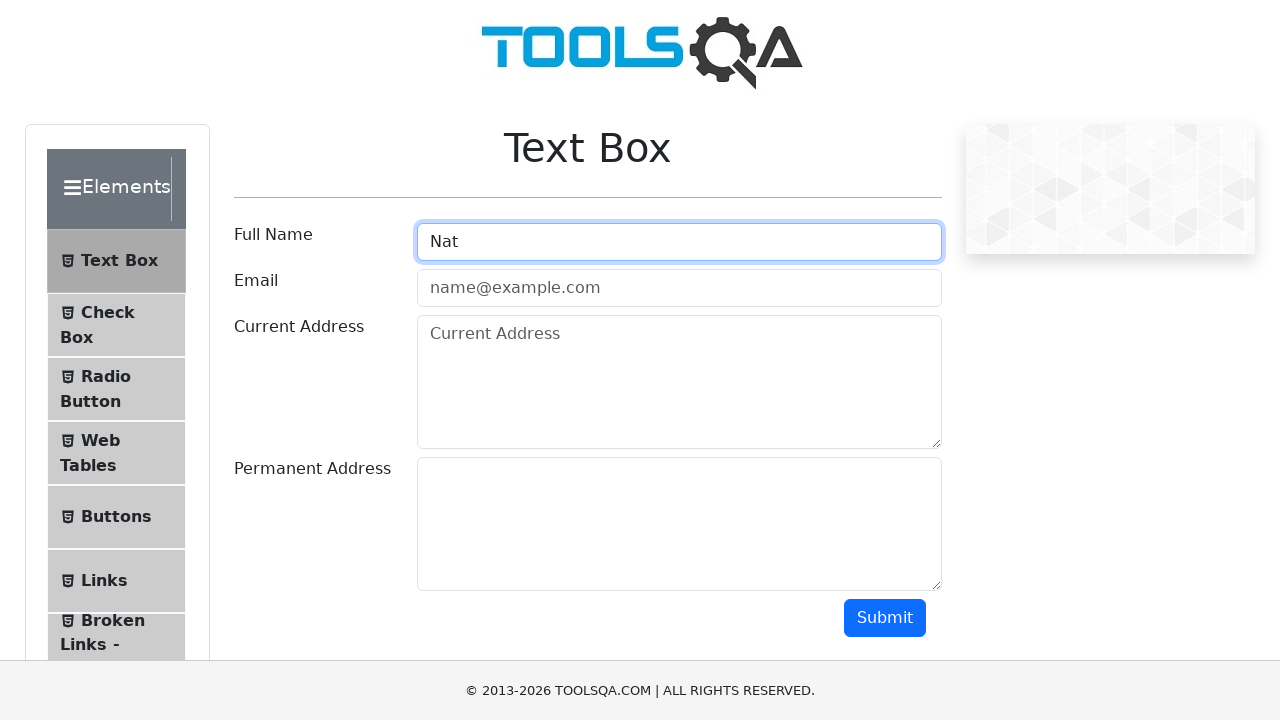

Filled email field with 'new@new.new' on #userEmail
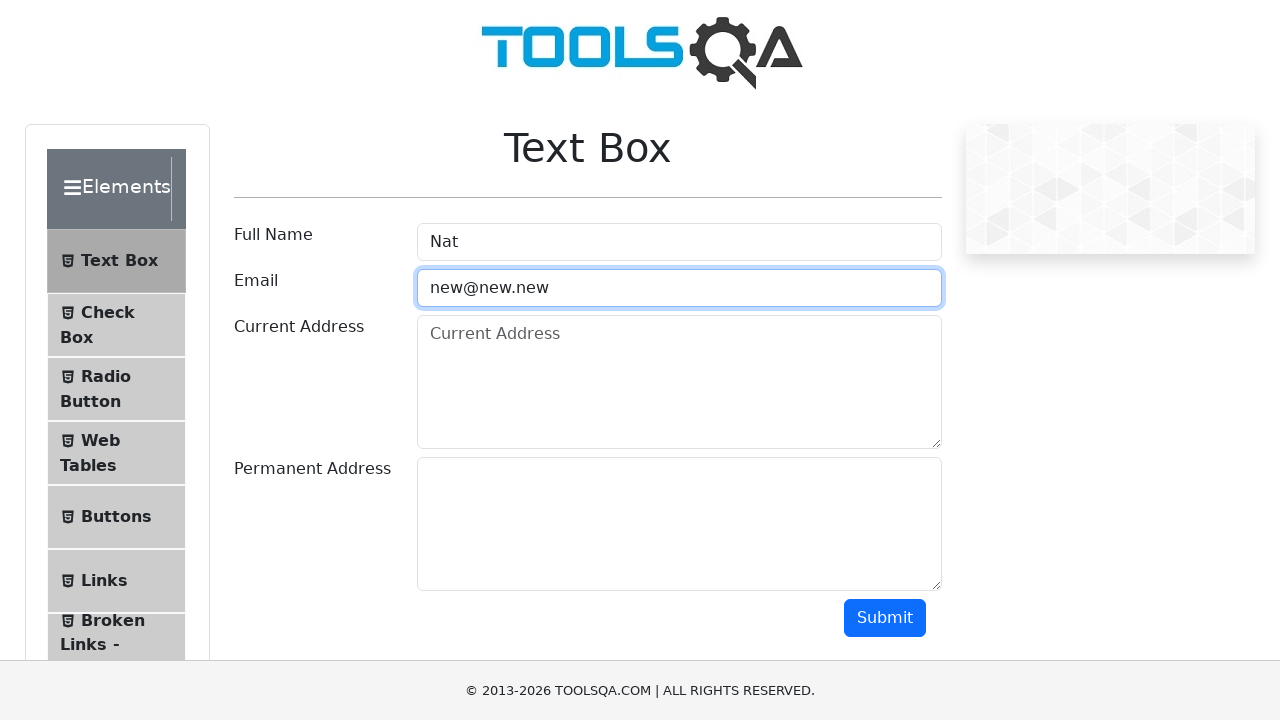

Filled current address field with 'USA' on #currentAddress
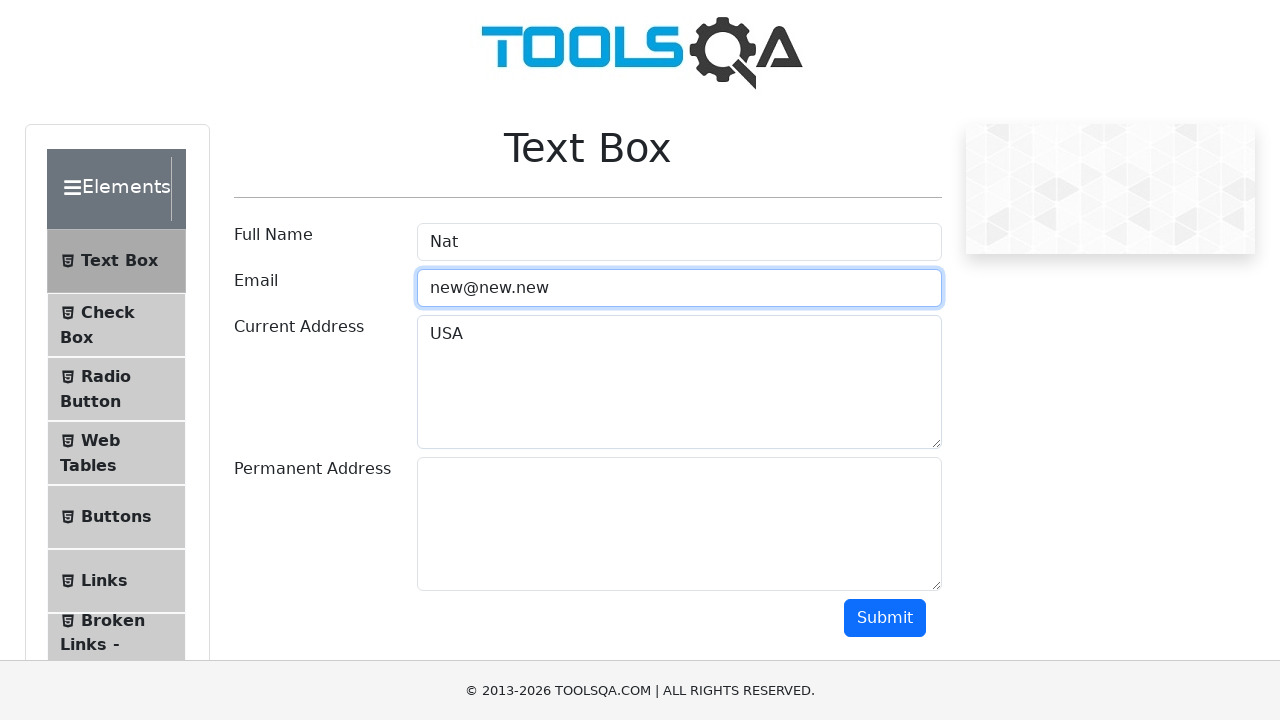

Filled permanent address field with 'NY' on #permanentAddress
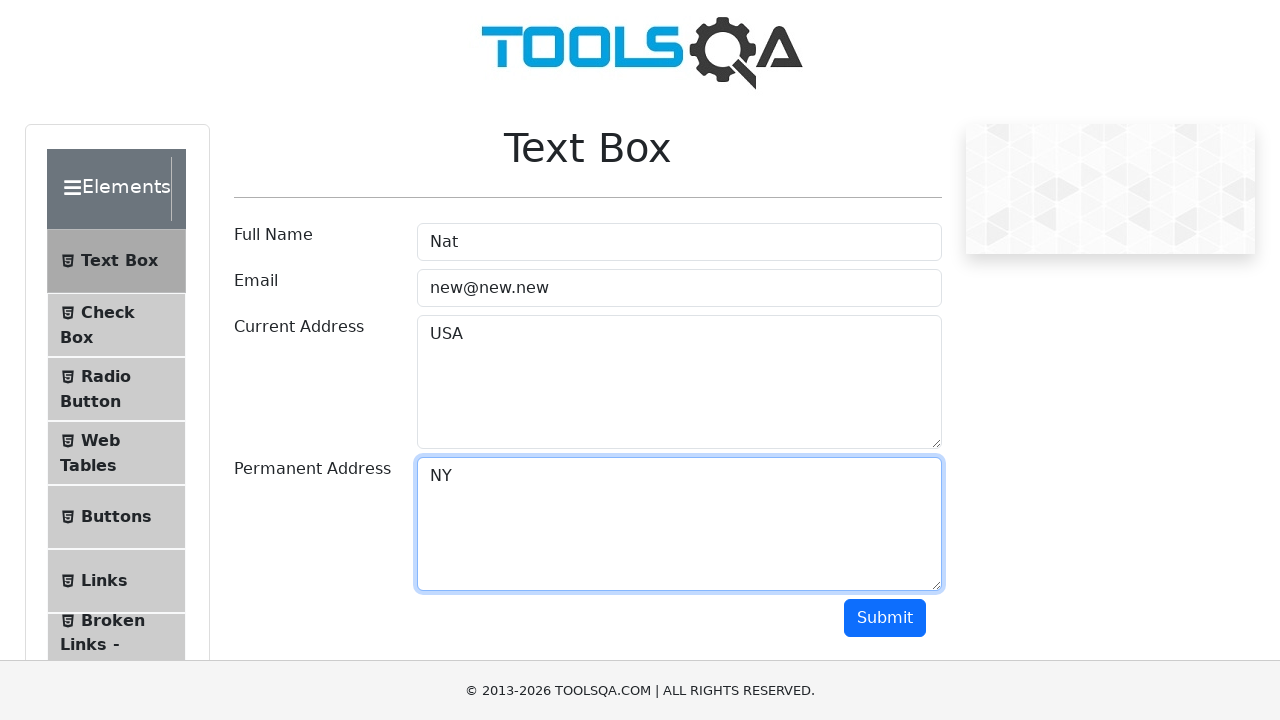

Clicked submit button to submit the form at (885, 618) on #submit
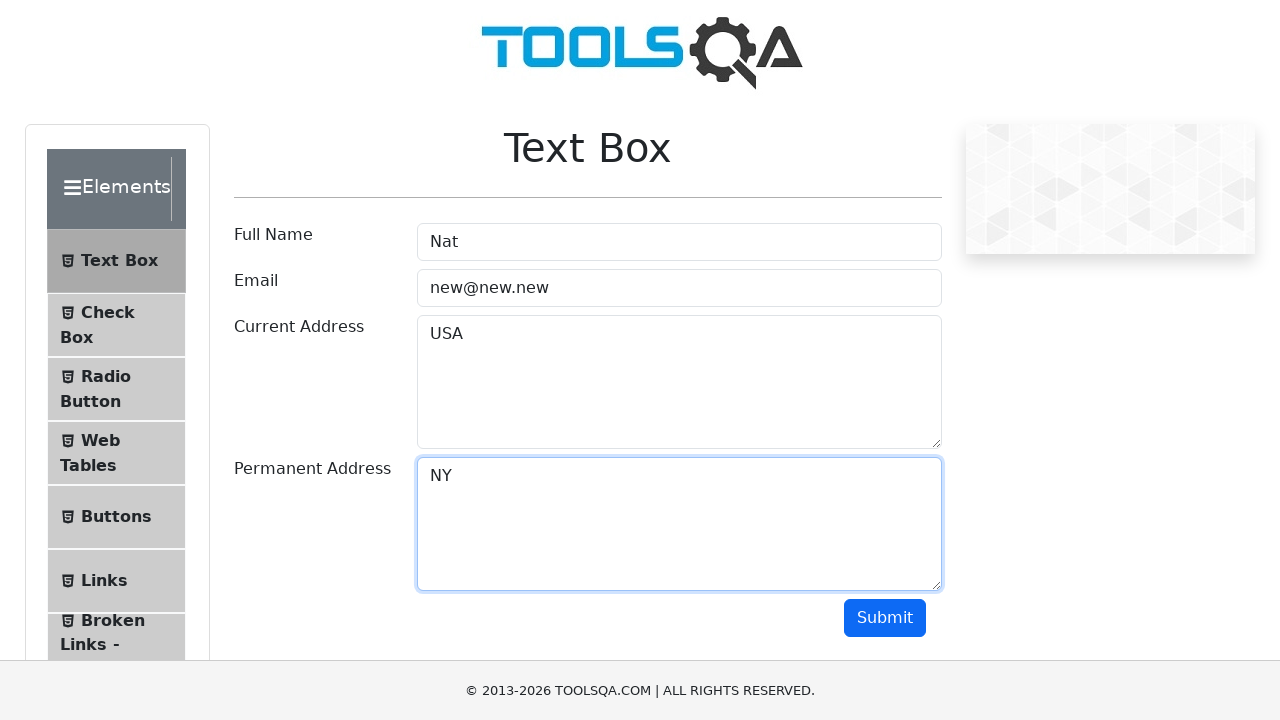

Form output loaded successfully
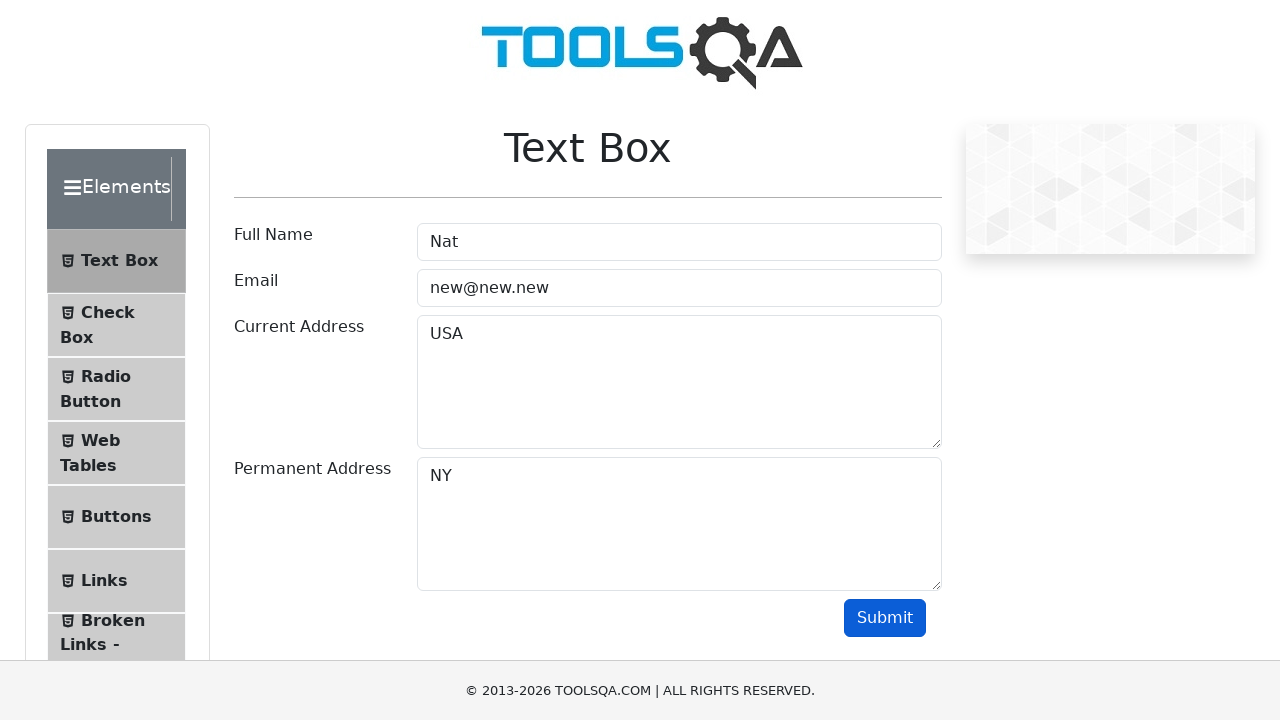

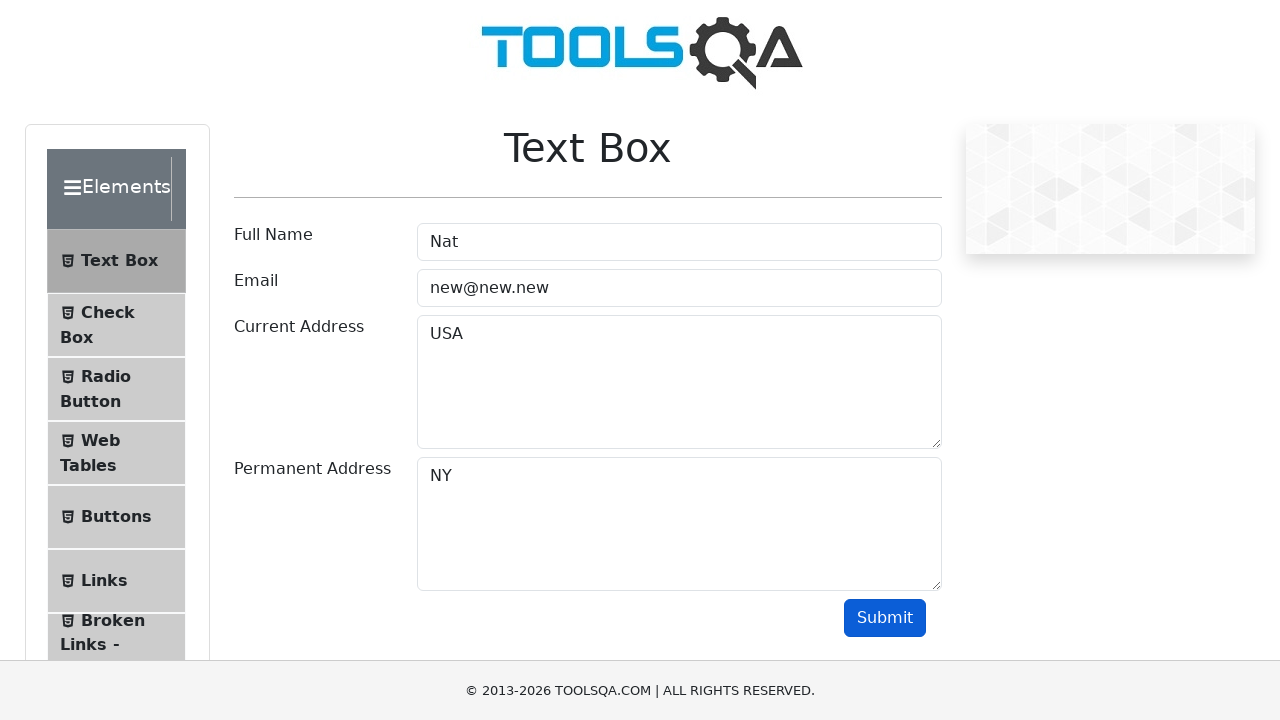